Tests JavaScript prompt alert by entering text into the prompt dialog and verifying the entered text is displayed in the result

Starting URL: https://loopcamp.vercel.app/javascript-alerts.html

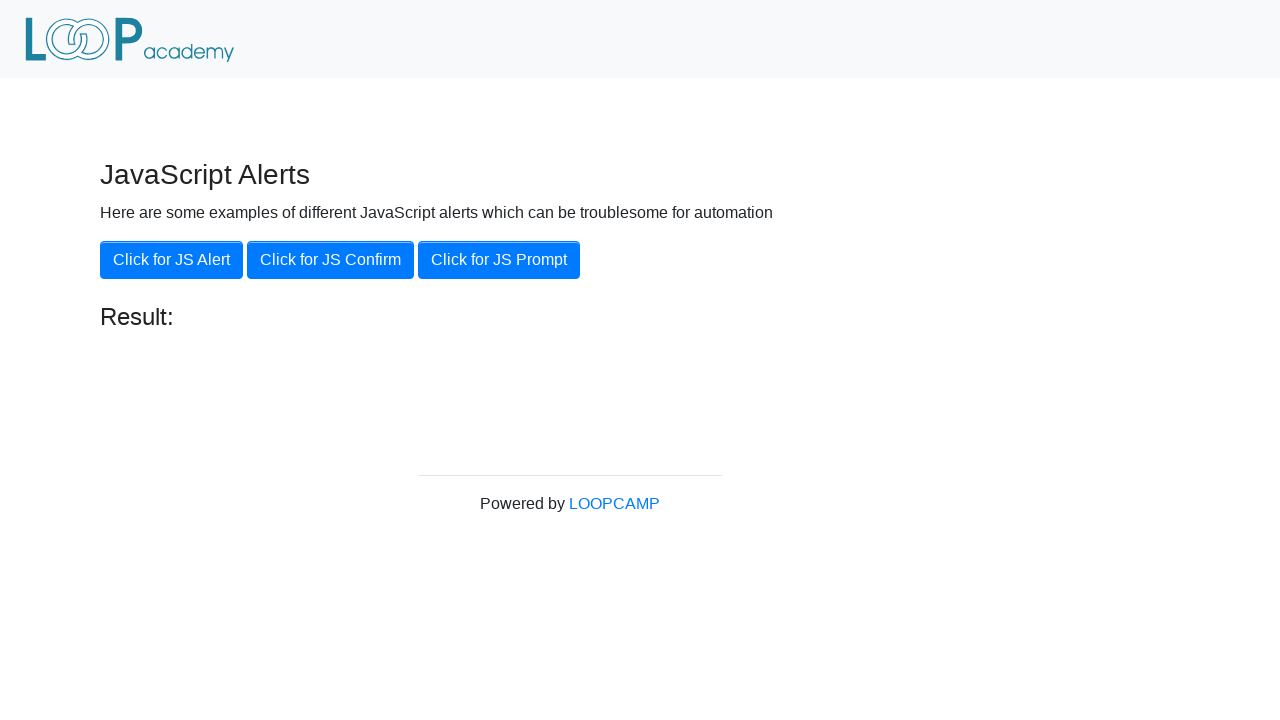

Set up dialog handler to accept prompt with 'Loop Academy'
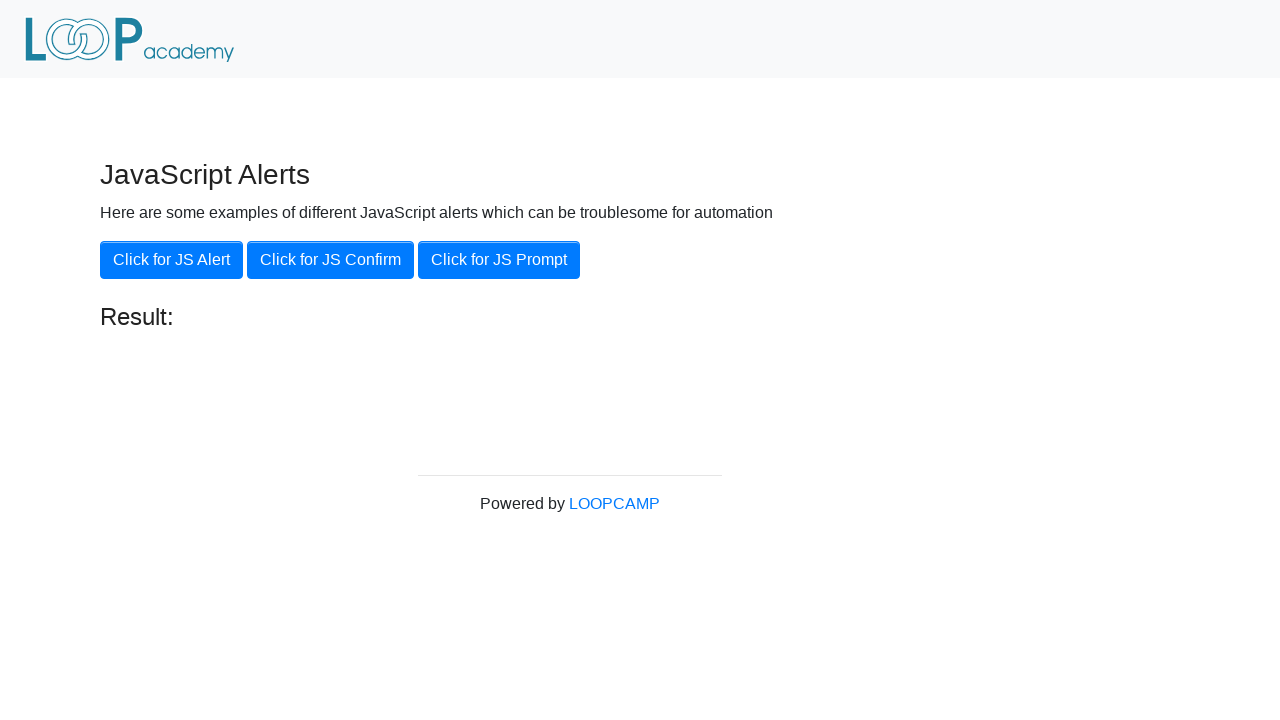

Clicked the 'Click for JS Prompt' button at (499, 260) on xpath=//button[contains(text(),'Click for JS Prompt')]
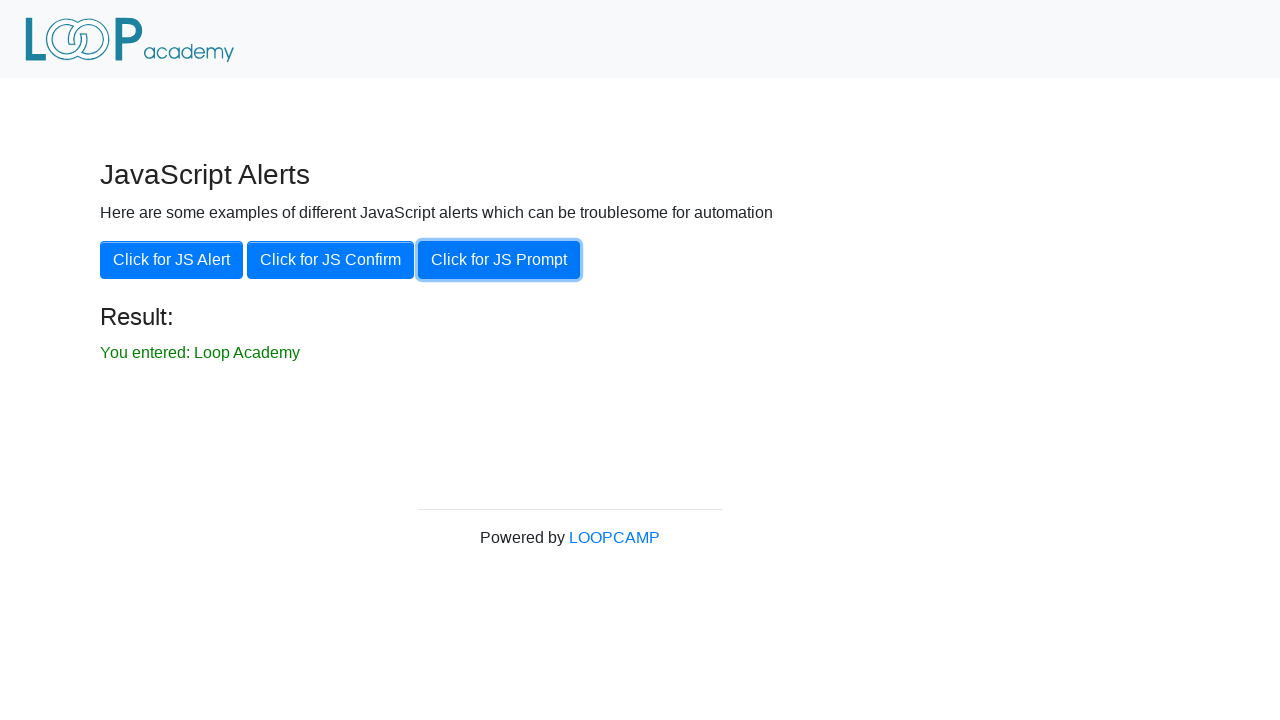

Result message element loaded
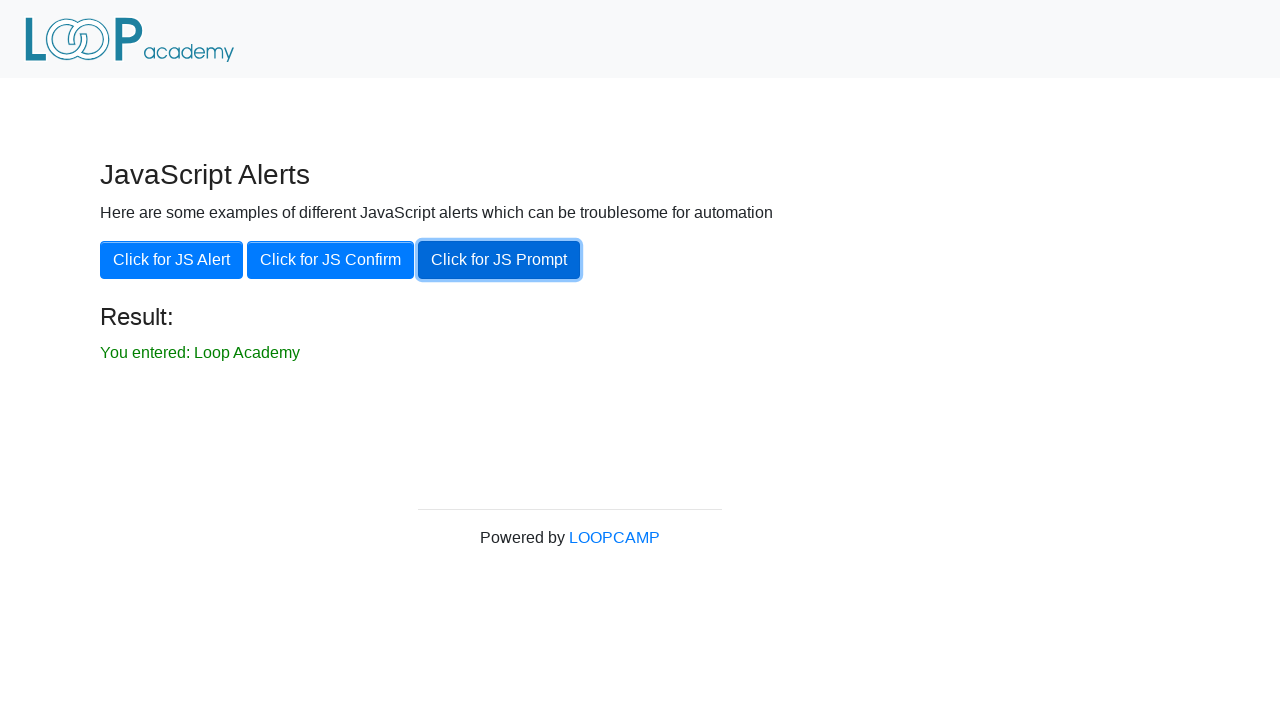

Retrieved result text from page
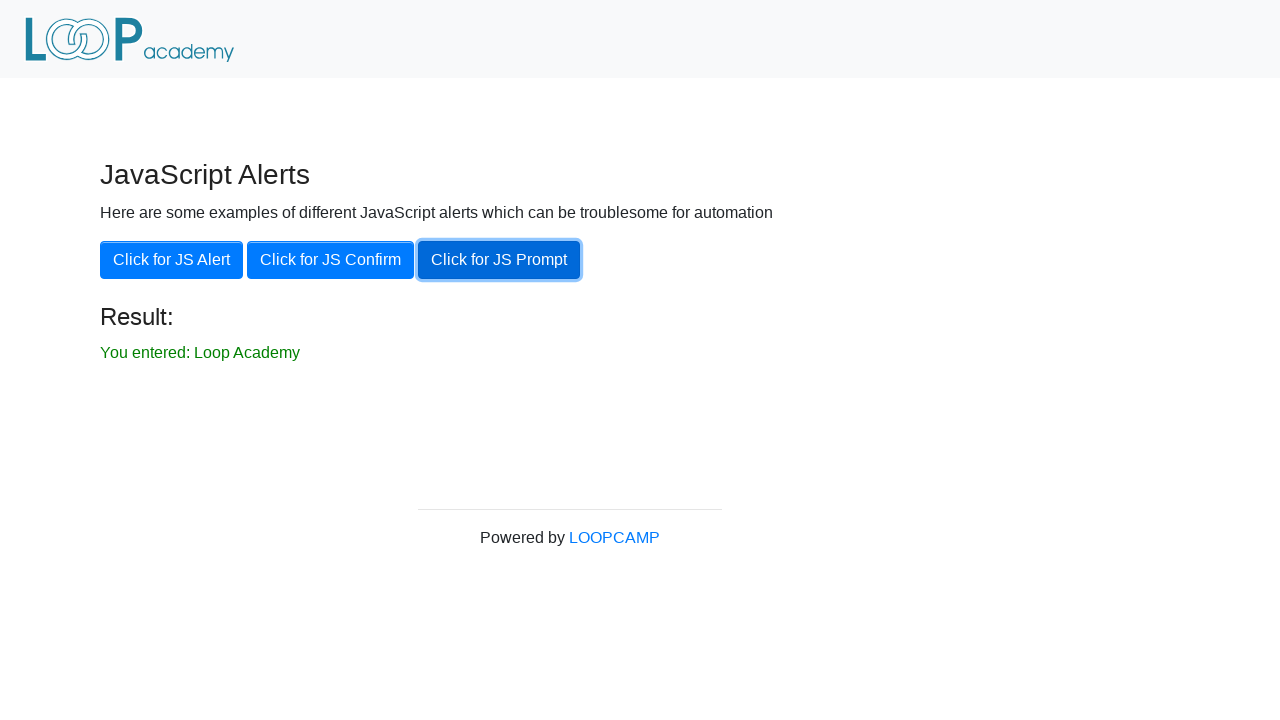

Verified result text matches expected value: 'You entered: Loop Academy'
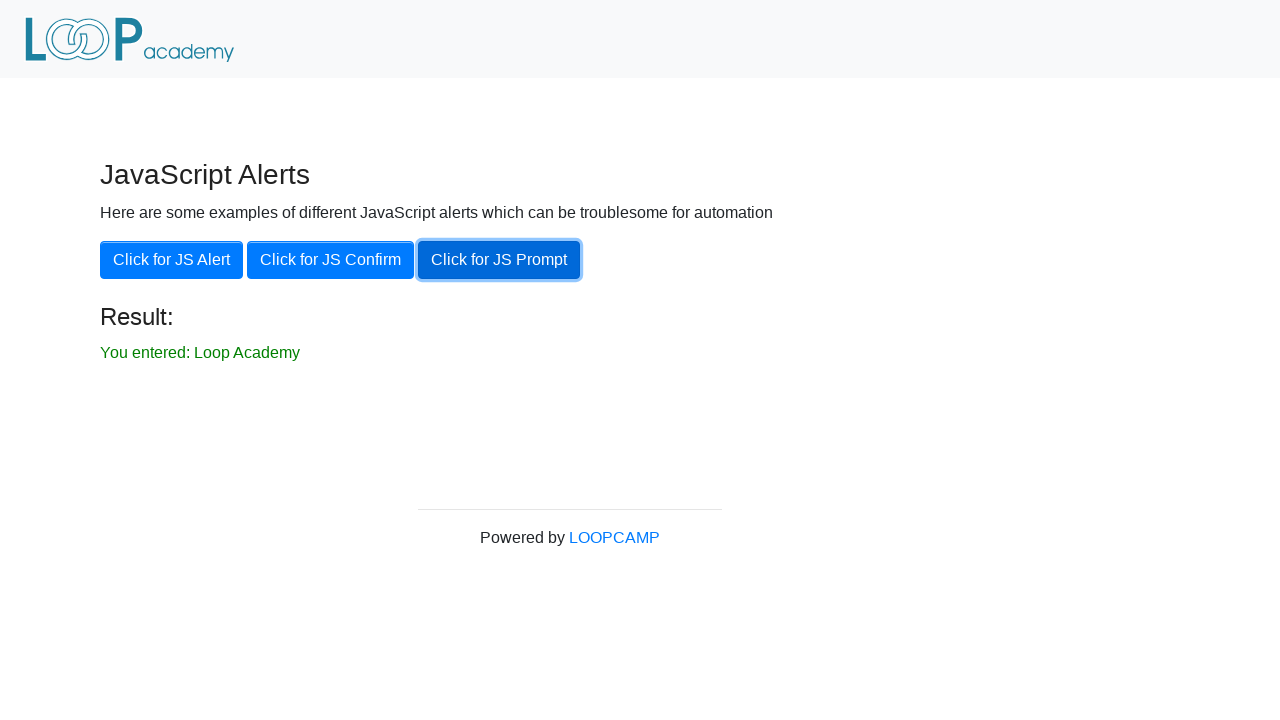

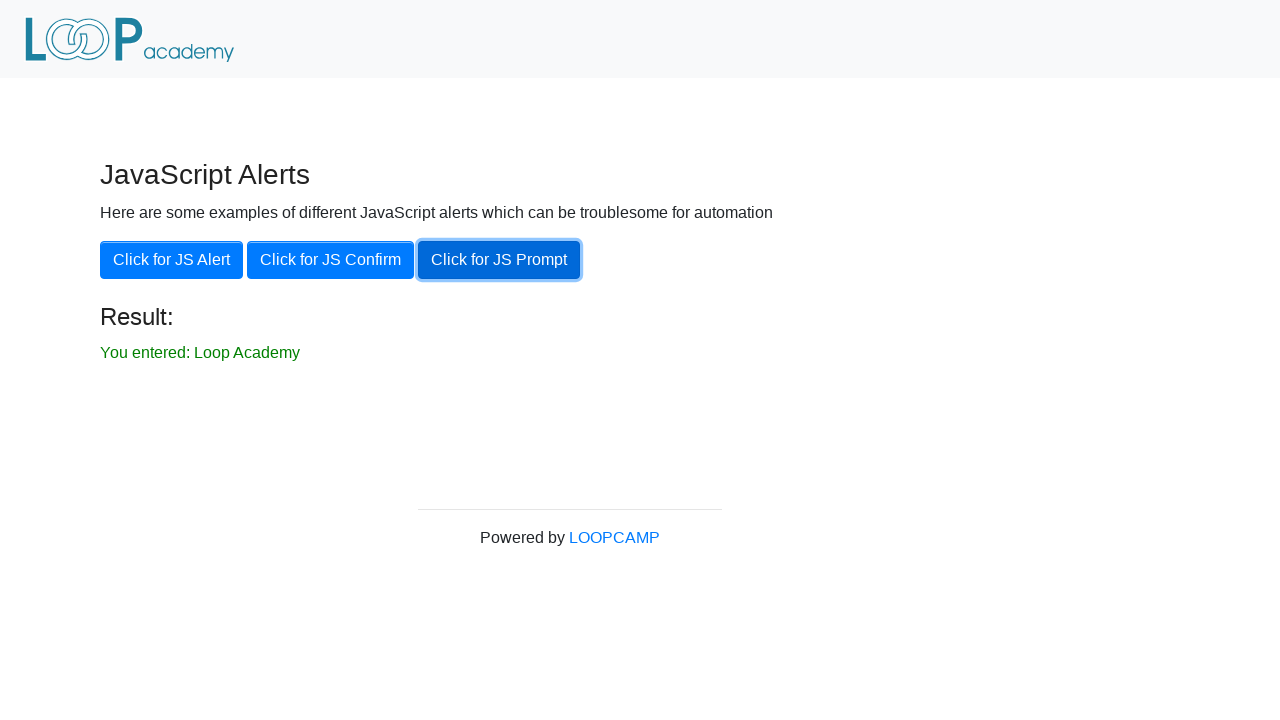